Tests a registration form by filling in required fields (first name, last name, email) and submitting, then verifies successful registration message is displayed

Starting URL: http://suninjuly.github.io/registration1.html

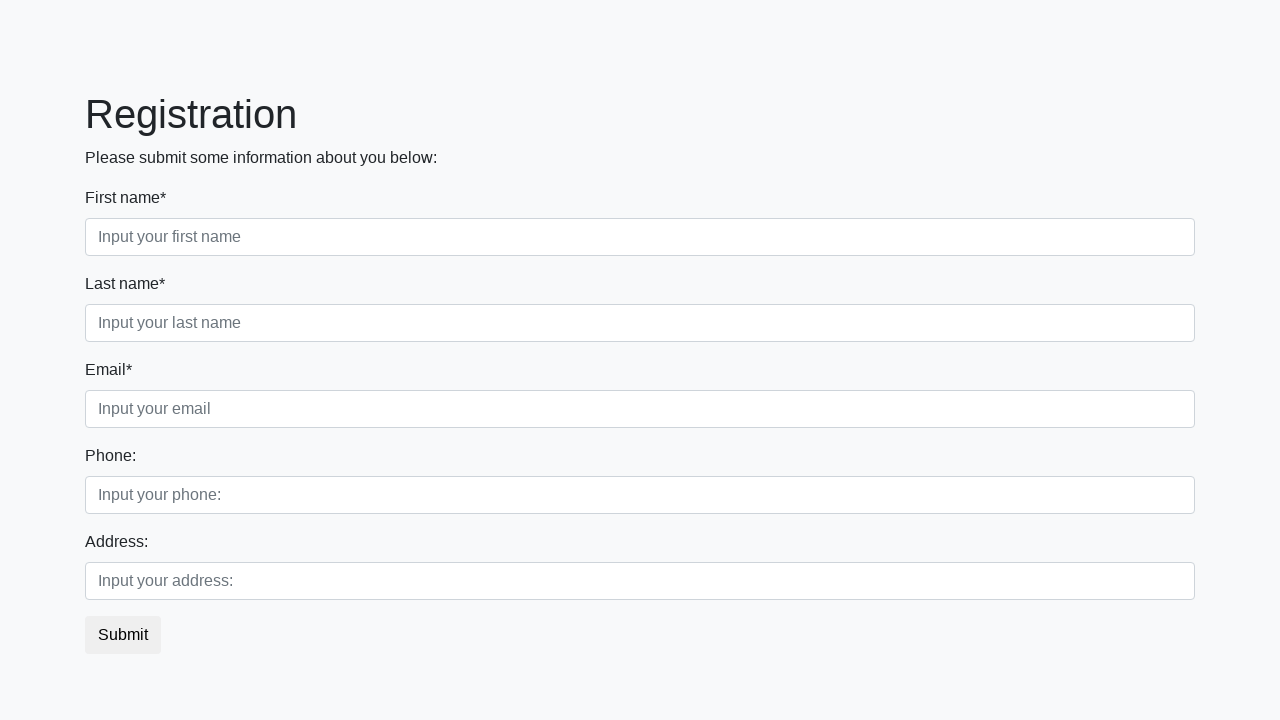

Navigated to registration form page
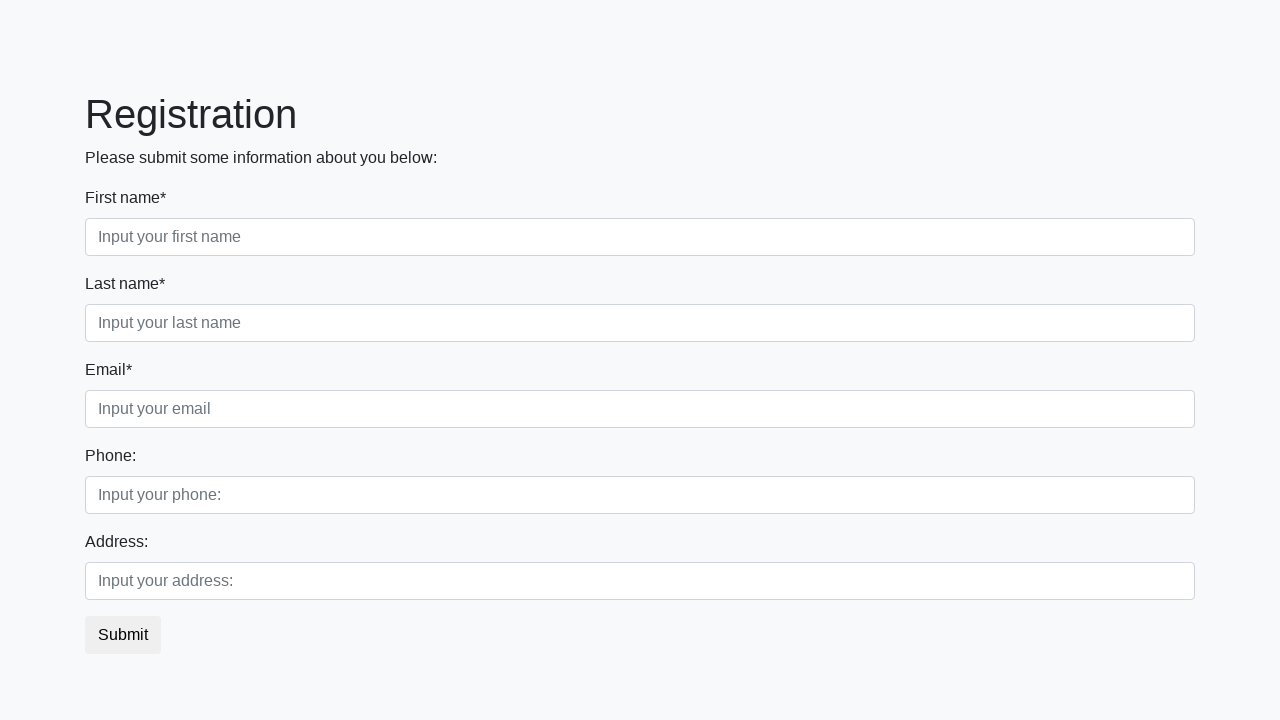

Filled first name field with 'Marcus' on .first_block .first
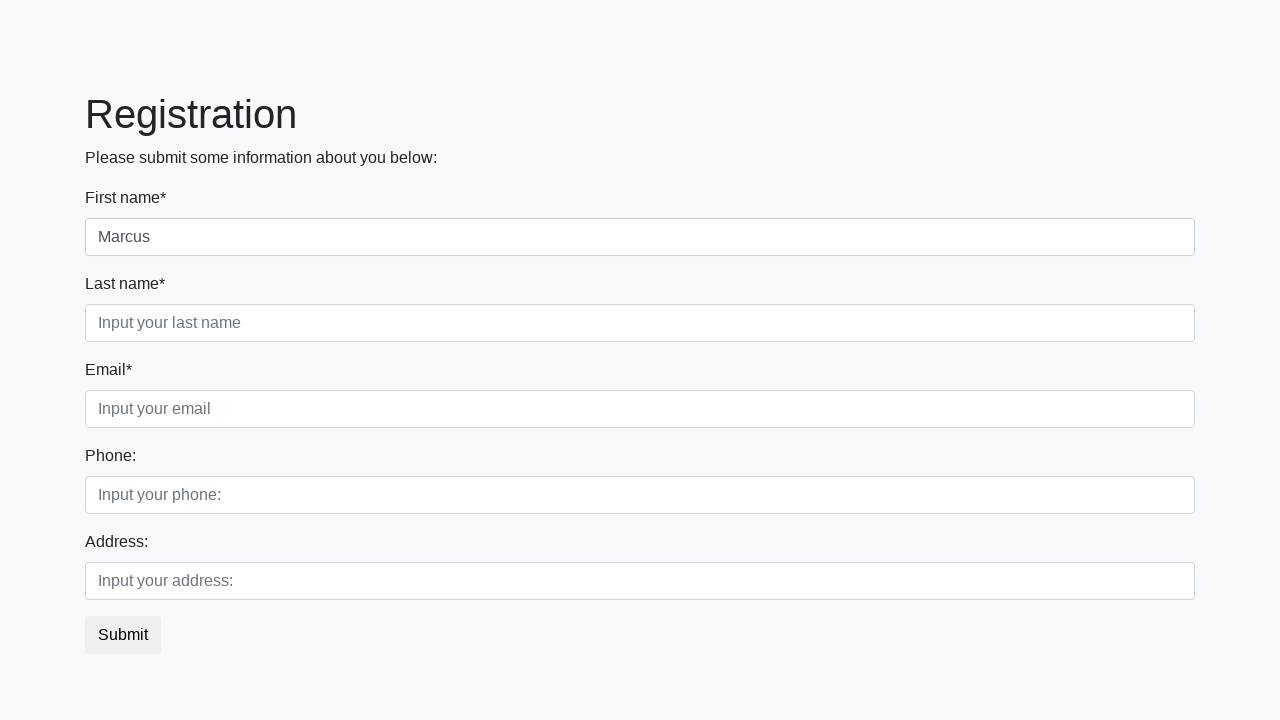

Filled last name field with 'Johnson' on .first_block .second
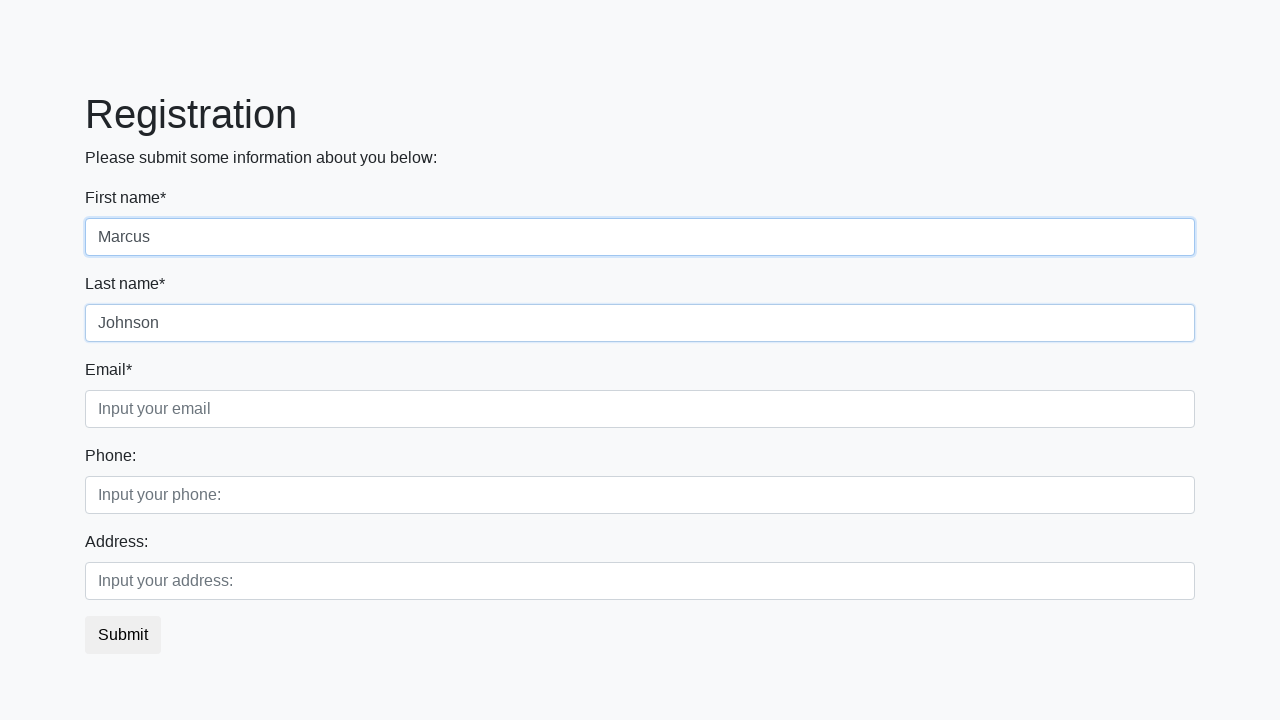

Filled email field with 'marcus.johnson@testmail.com' on .first_block .third
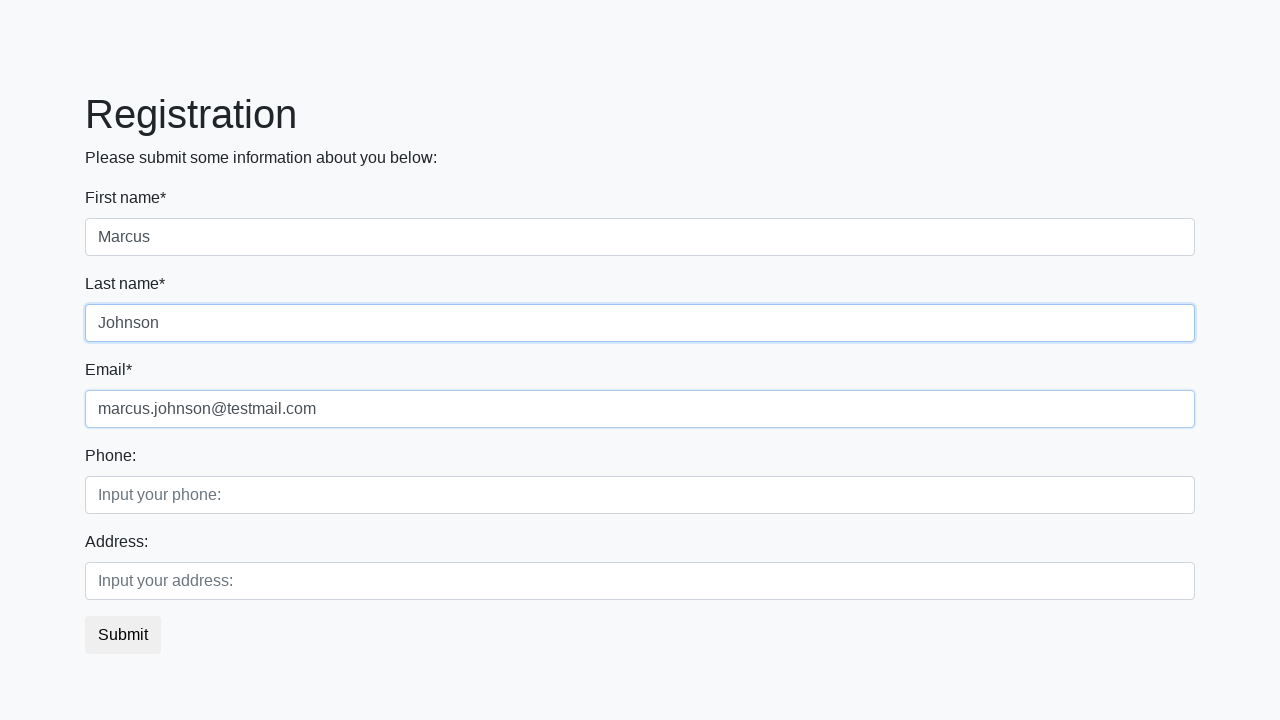

Clicked submit button to register at (123, 635) on button.btn
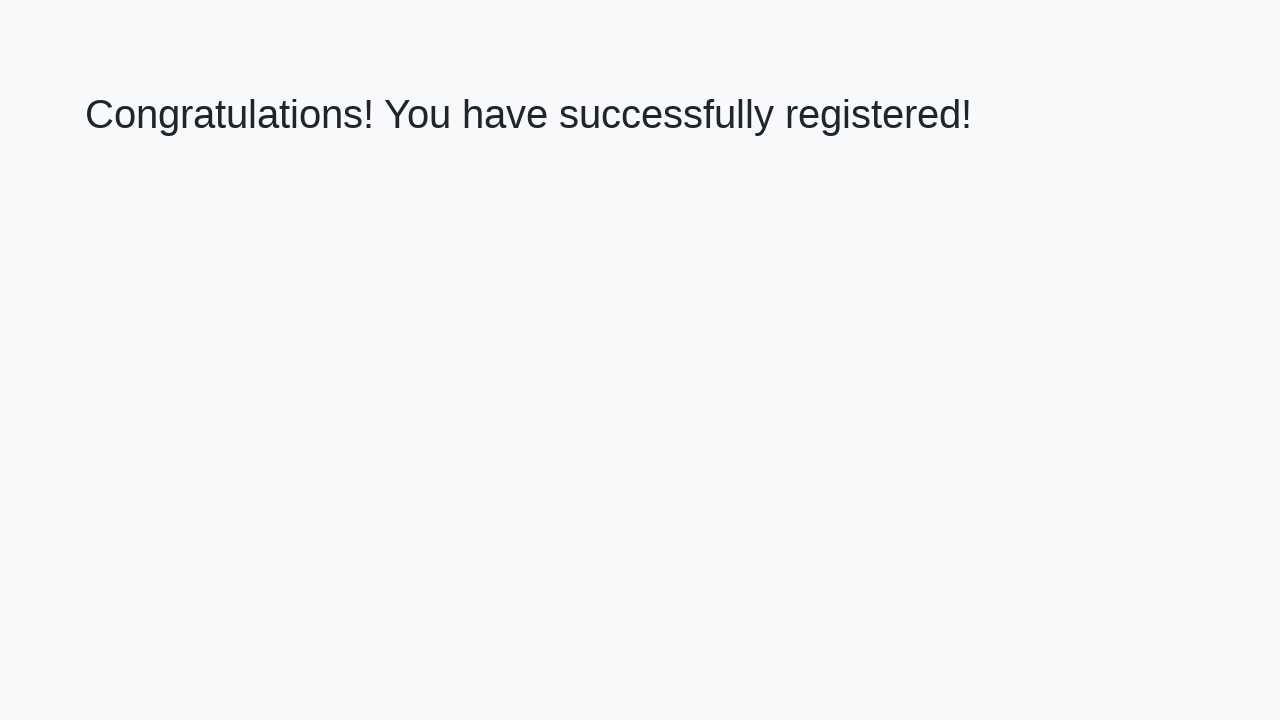

Success message heading loaded
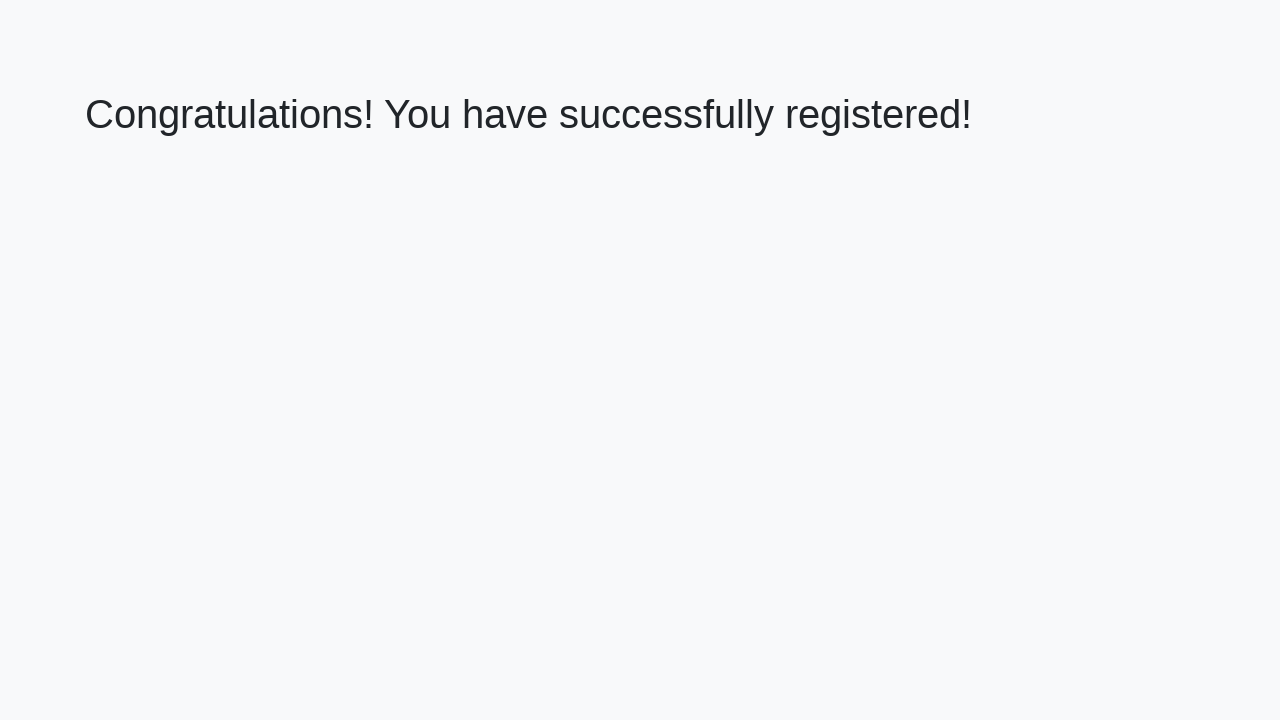

Retrieved success message text
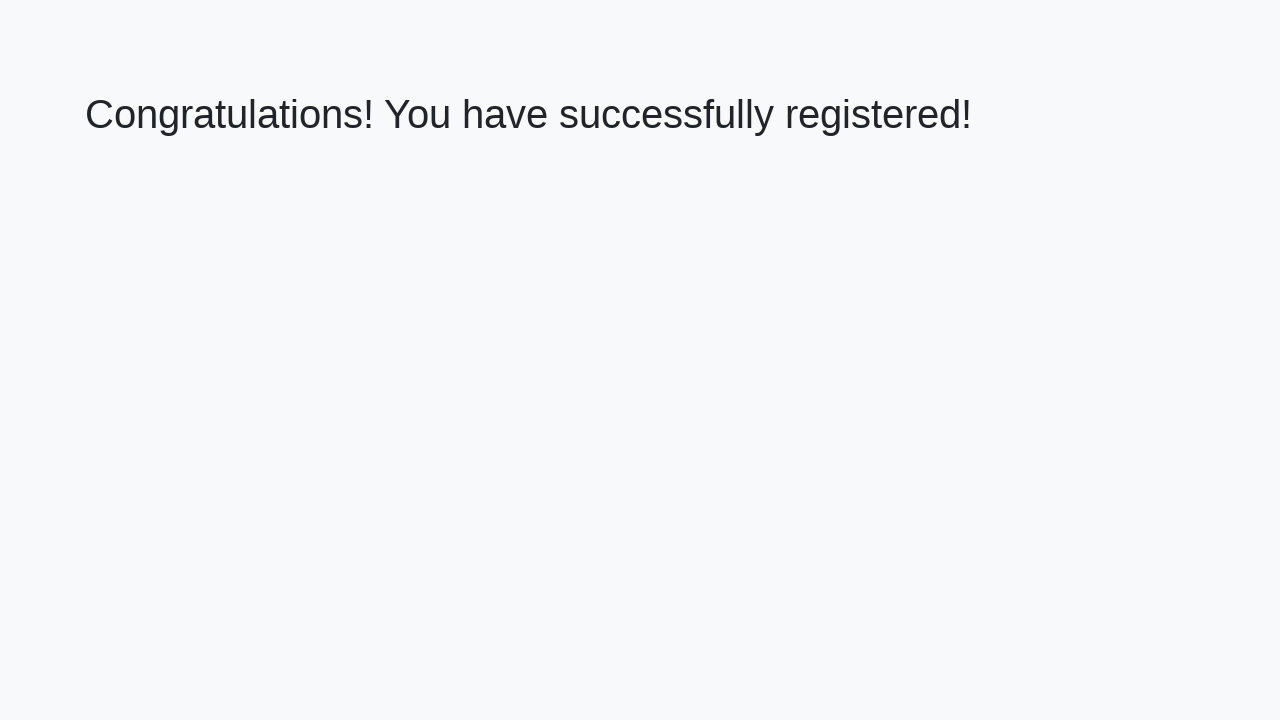

Verified successful registration message is displayed
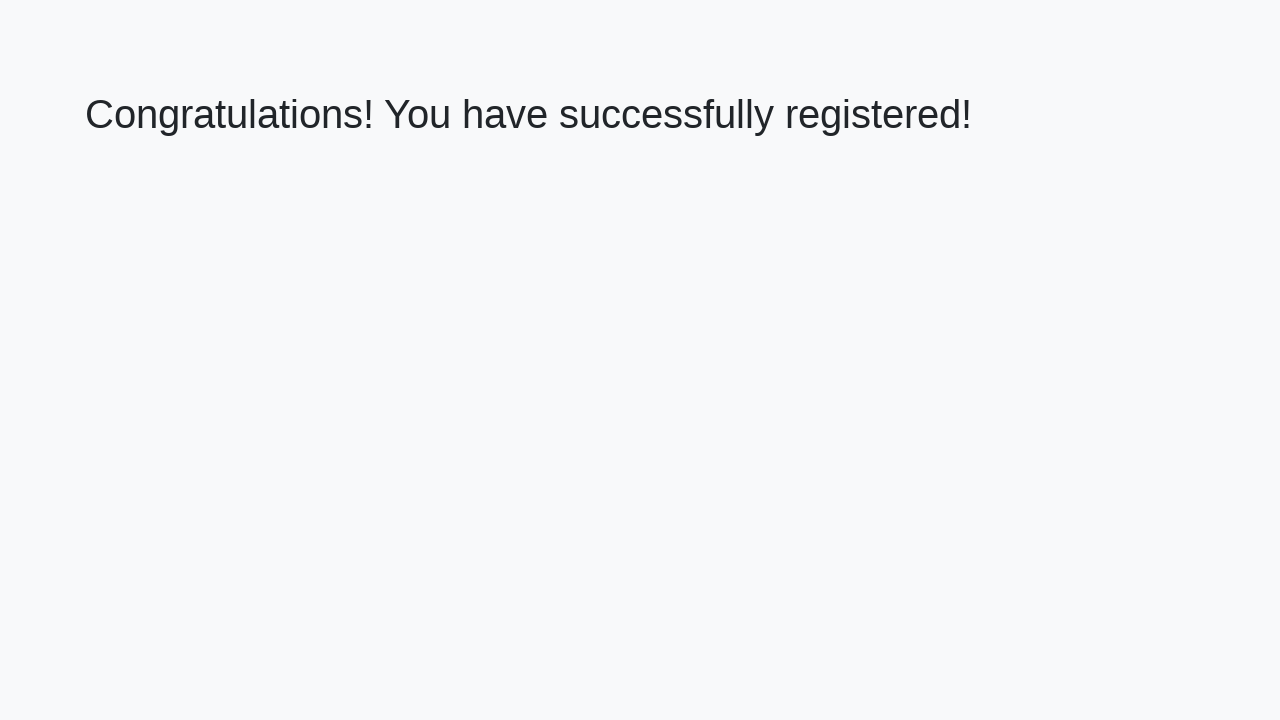

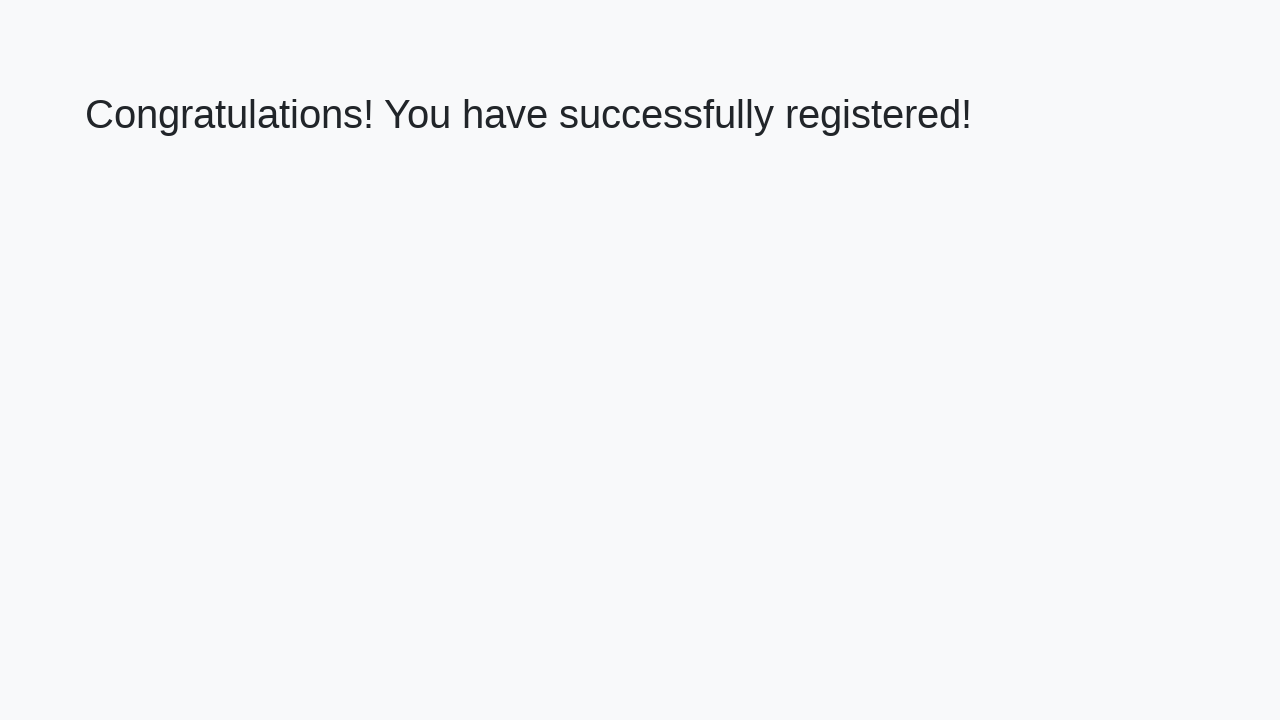